Tests checkbox functionality by toggling each checkbox twice to check and uncheck

Starting URL: http://www.qaclickacademy.com/practice.php

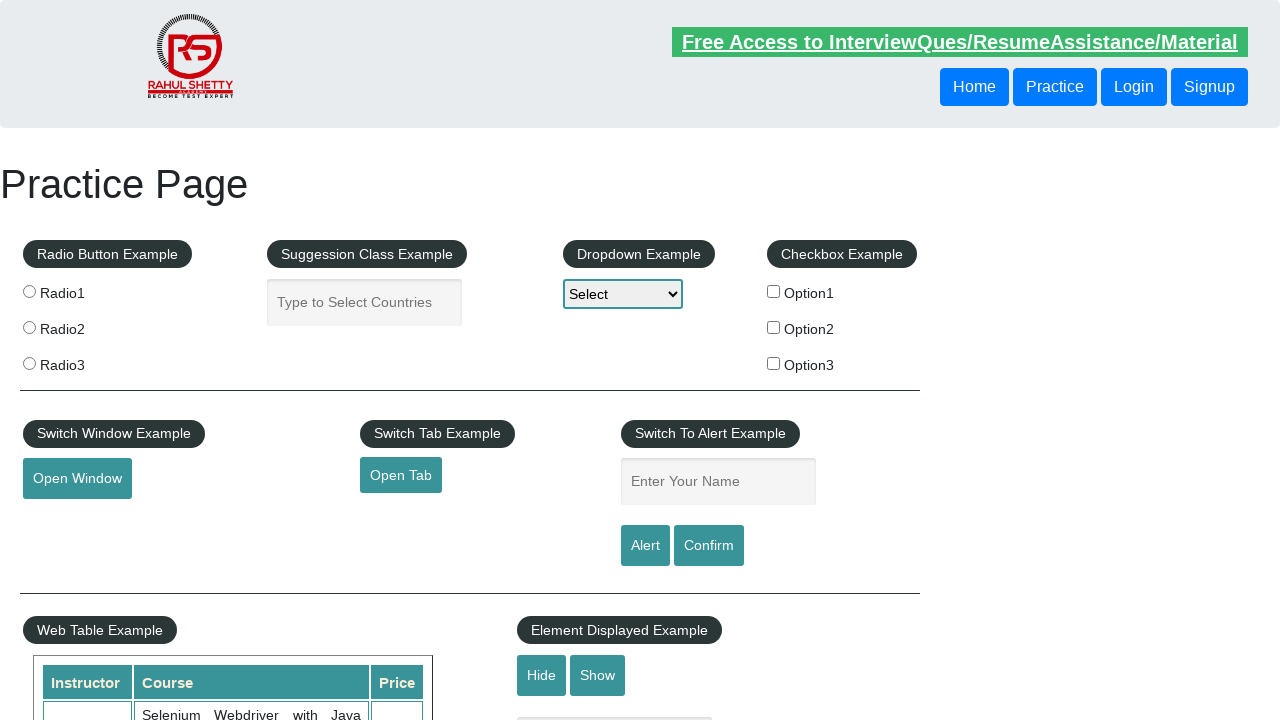

Checked checkbox option 1 (was unchecked)
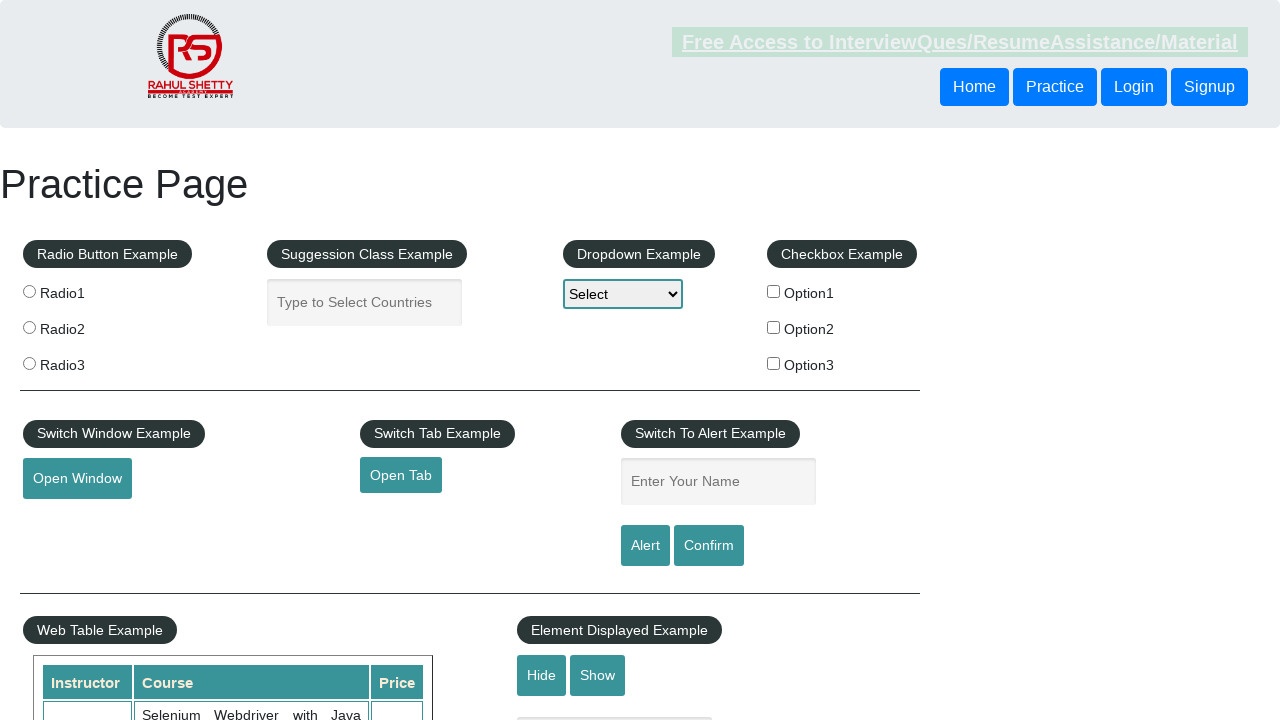

Clicked checkbox option 1 to check it at (774, 291) on xpath=//input[@id='checkBoxOption1']
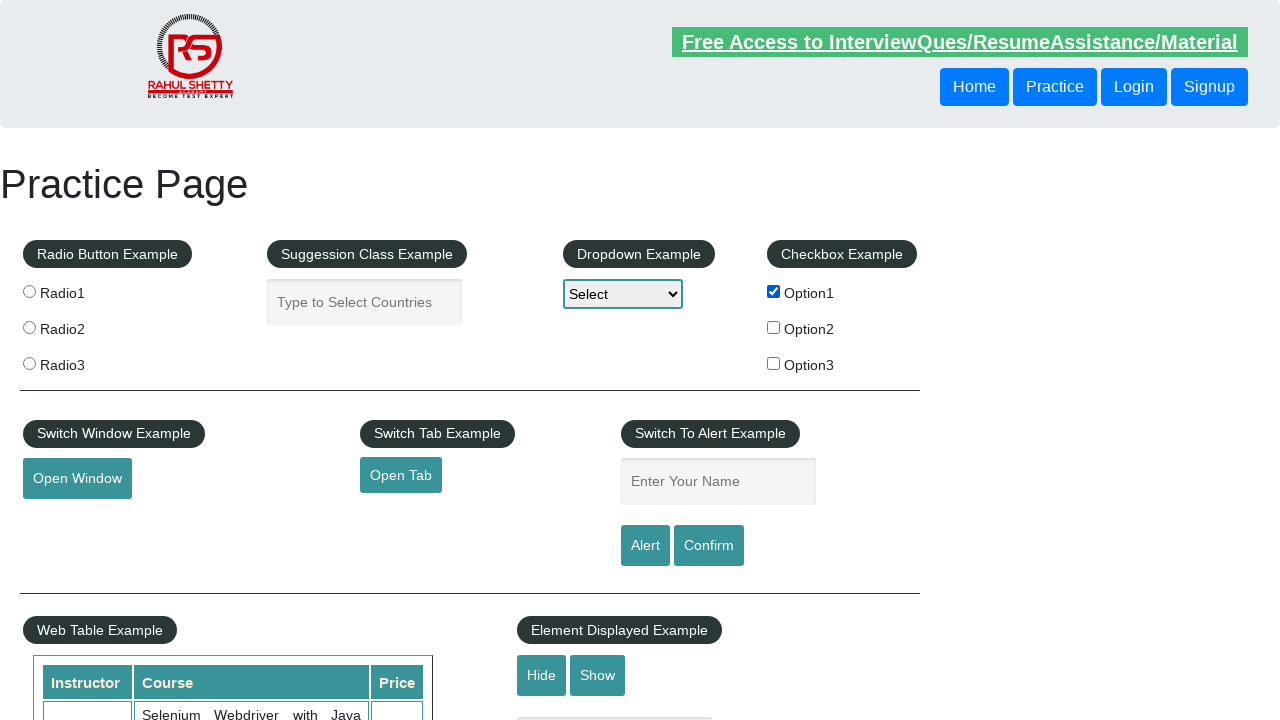

Unchecked checkbox option 1 (was checked)
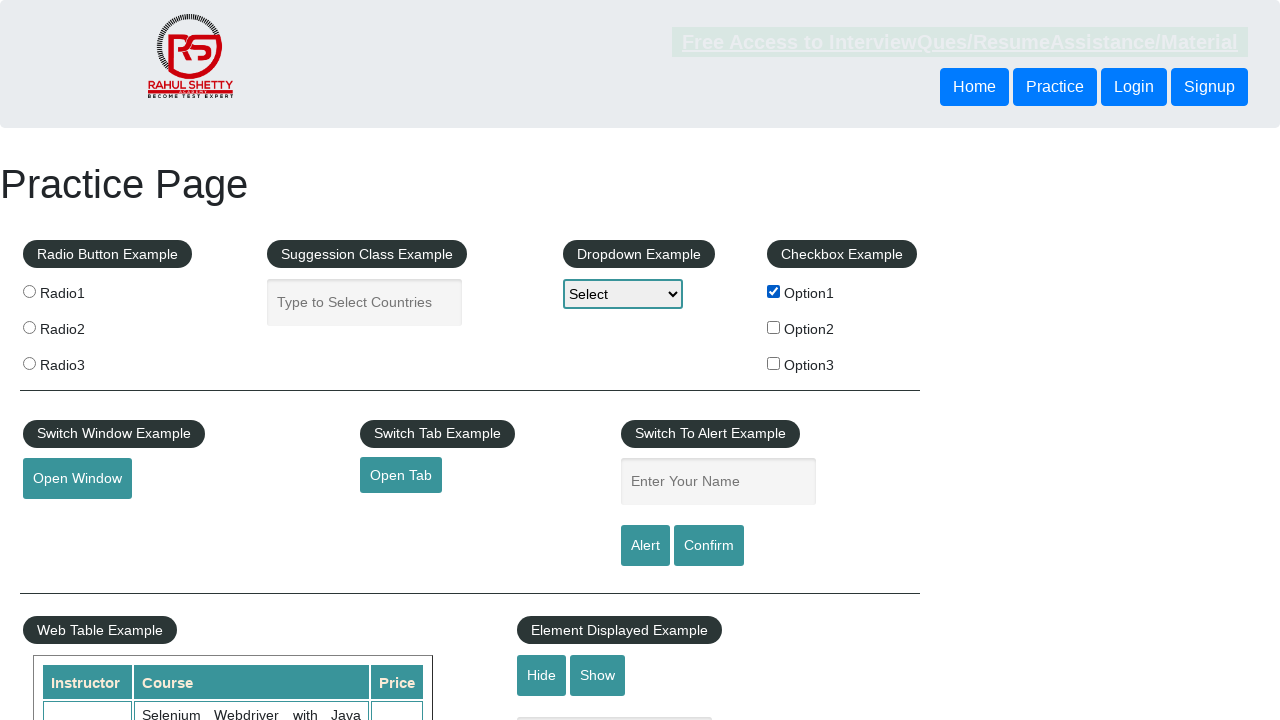

Clicked checkbox option 1 to uncheck it at (774, 291) on xpath=//input[@id='checkBoxOption1']
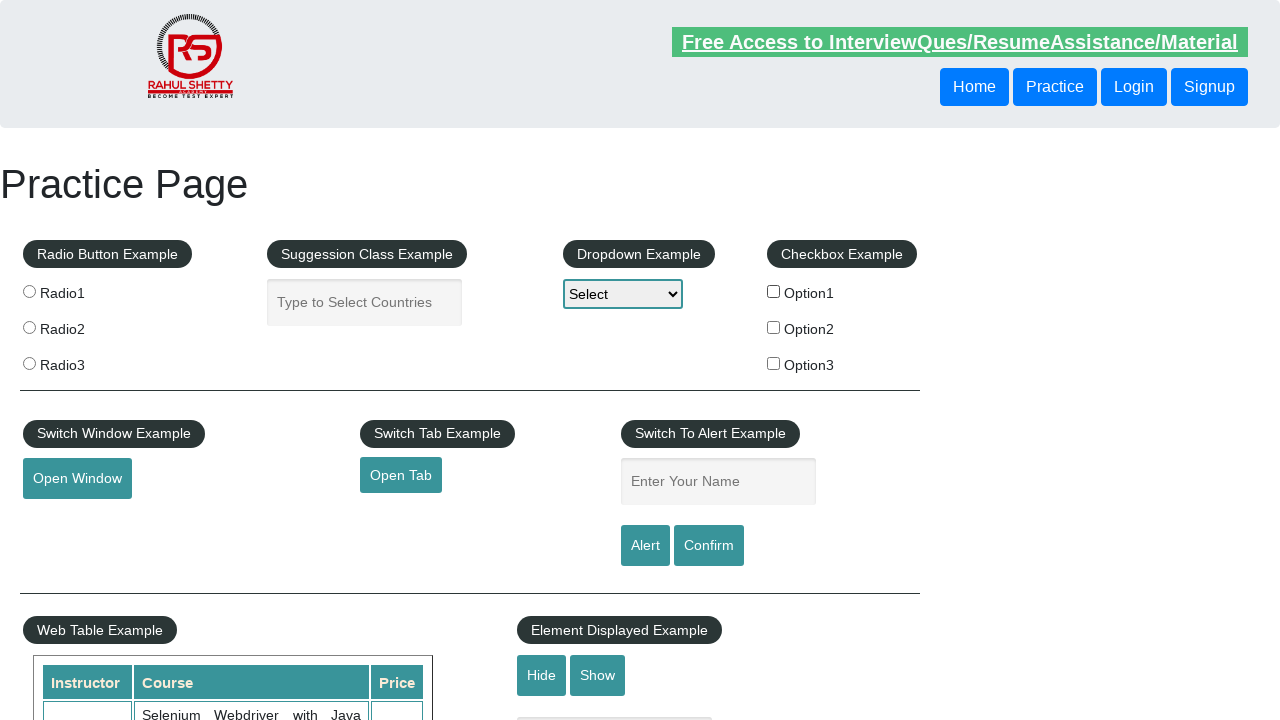

Checked checkbox option 2 (was unchecked)
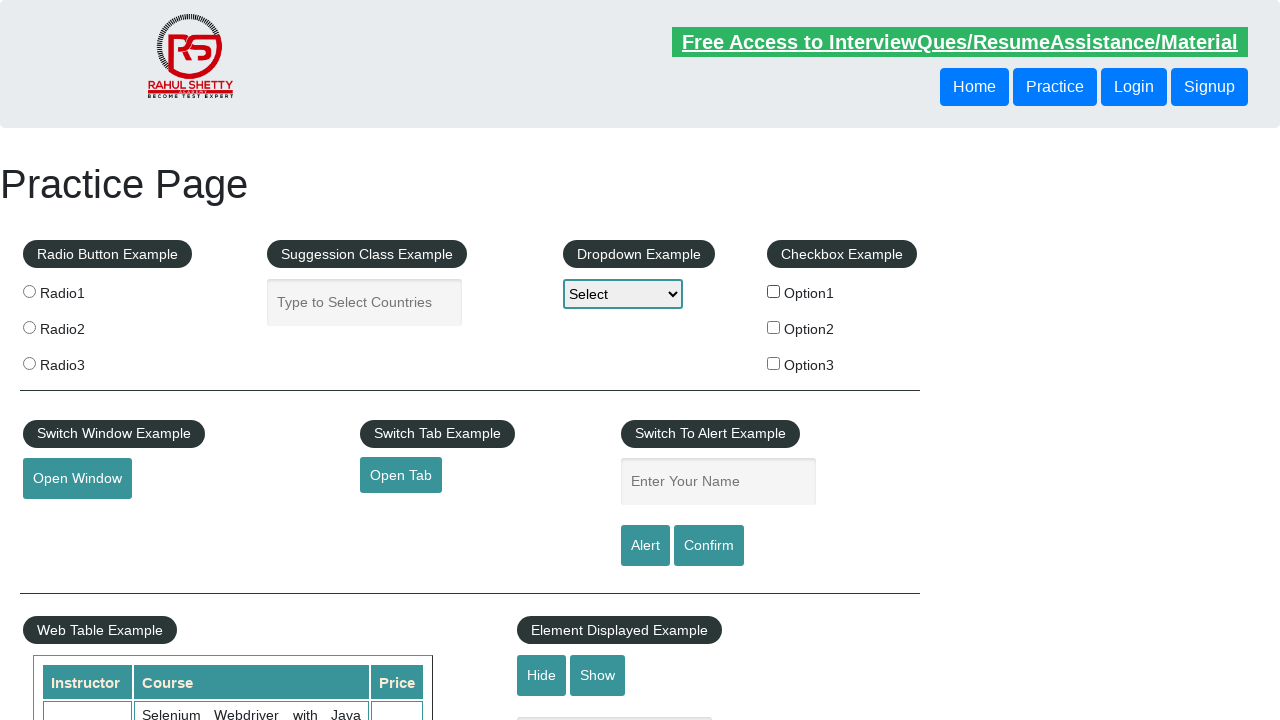

Clicked checkbox option 2 to check it at (774, 327) on xpath=//input[@id='checkBoxOption2']
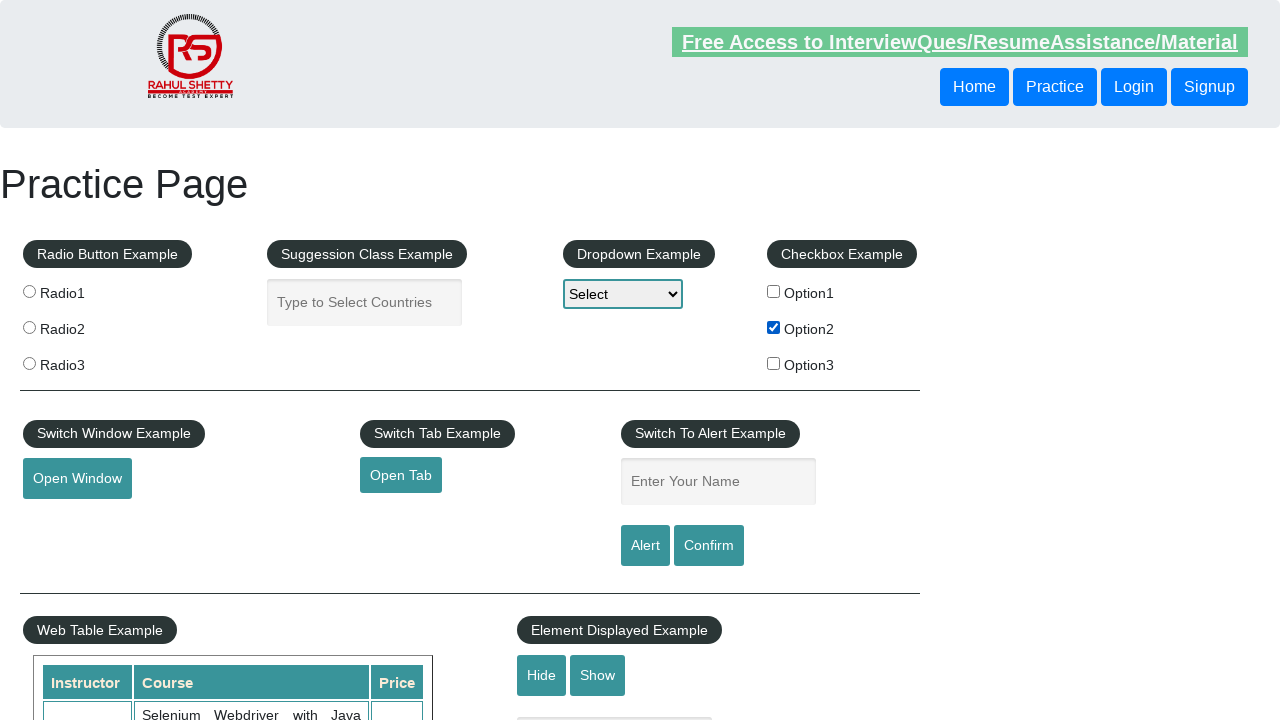

Unchecked checkbox option 2 (was checked)
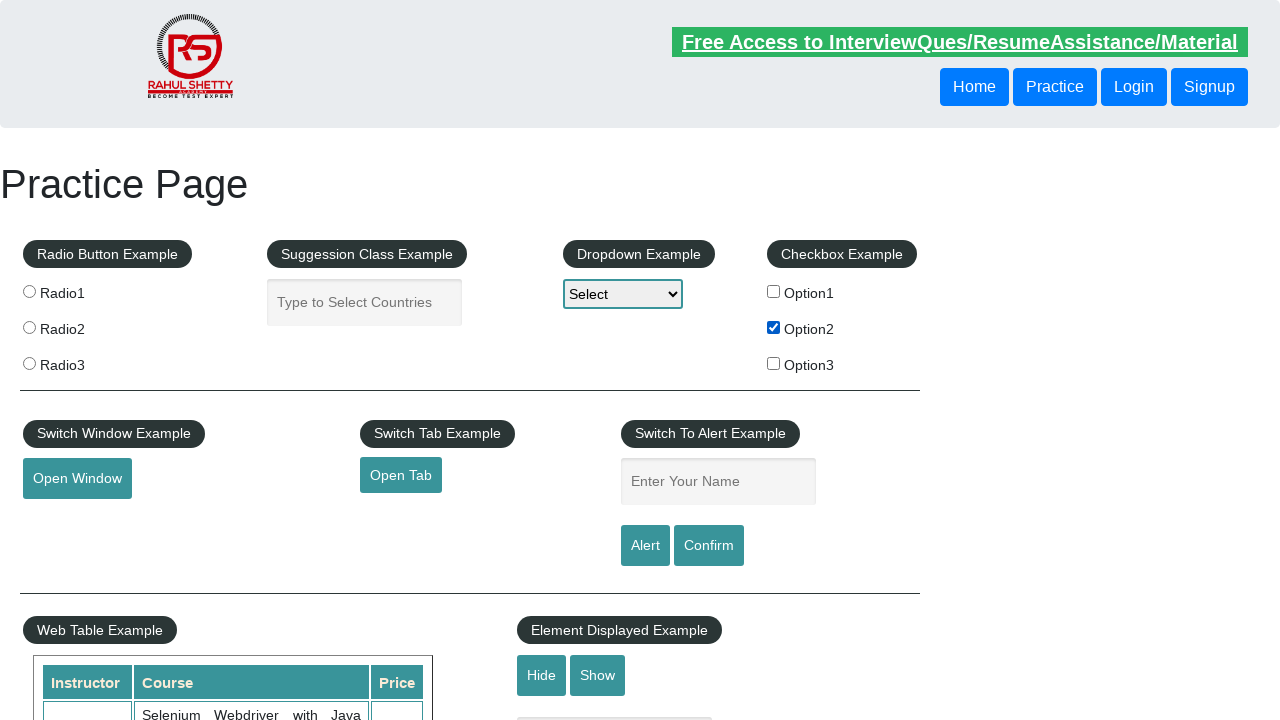

Clicked checkbox option 2 to uncheck it at (774, 327) on xpath=//input[@id='checkBoxOption2']
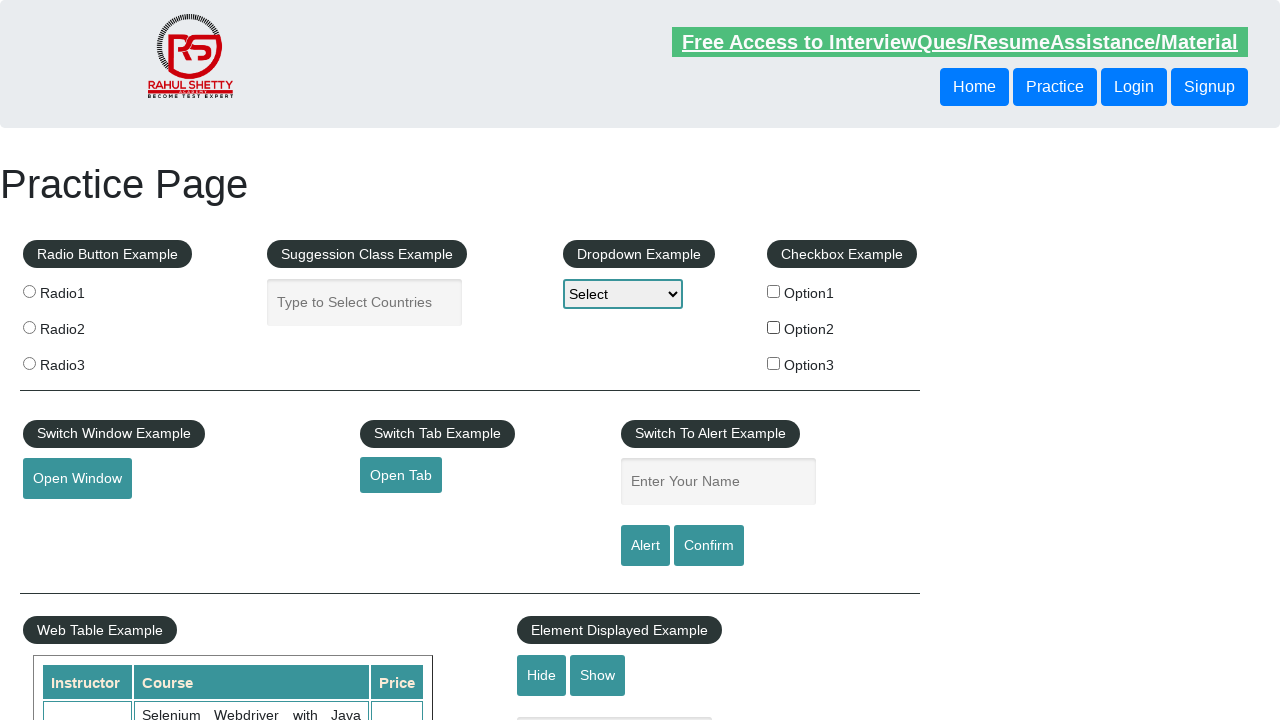

Checked checkbox option 3 (was unchecked)
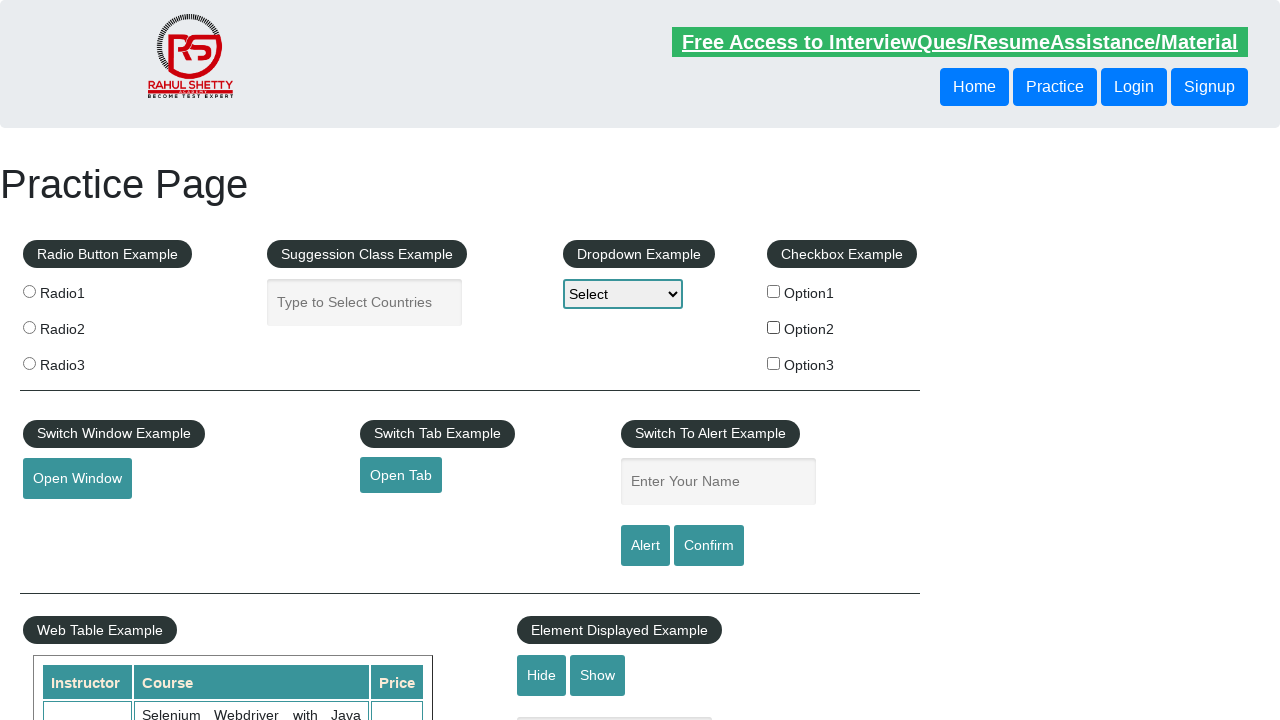

Clicked checkbox option 3 to check it at (774, 363) on xpath=//input[@id='checkBoxOption3']
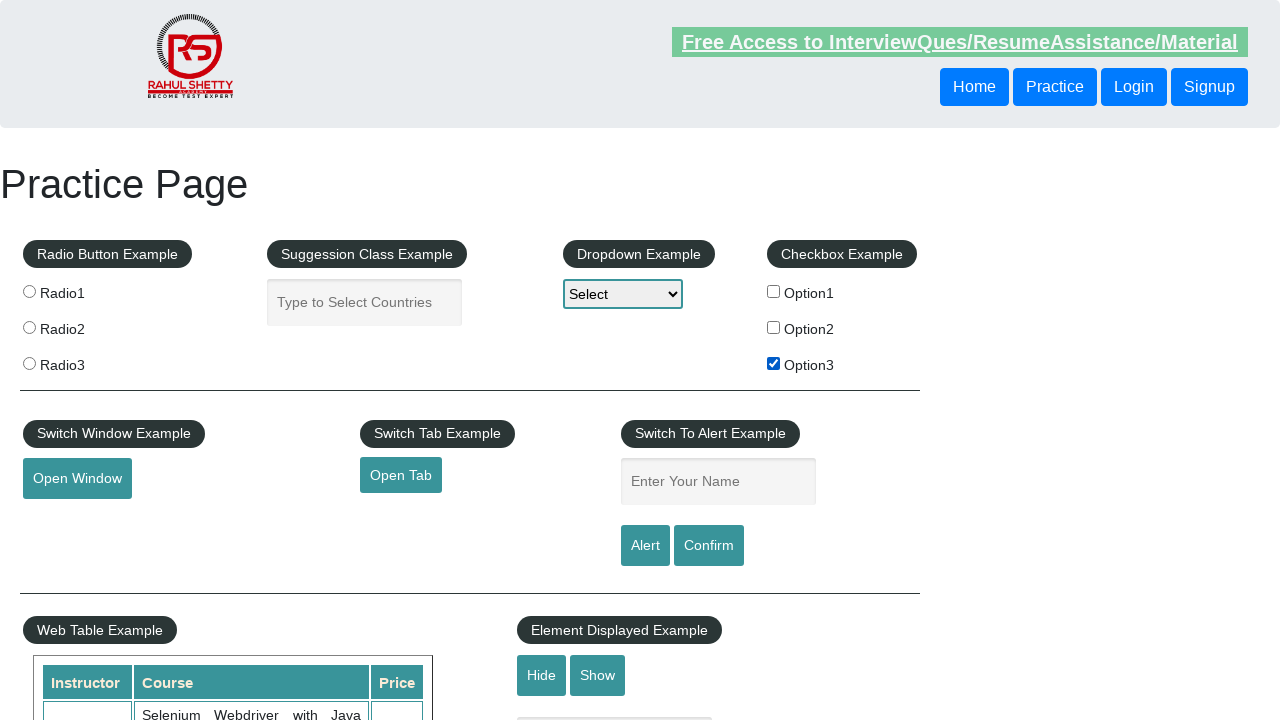

Unchecked checkbox option 3 (was checked)
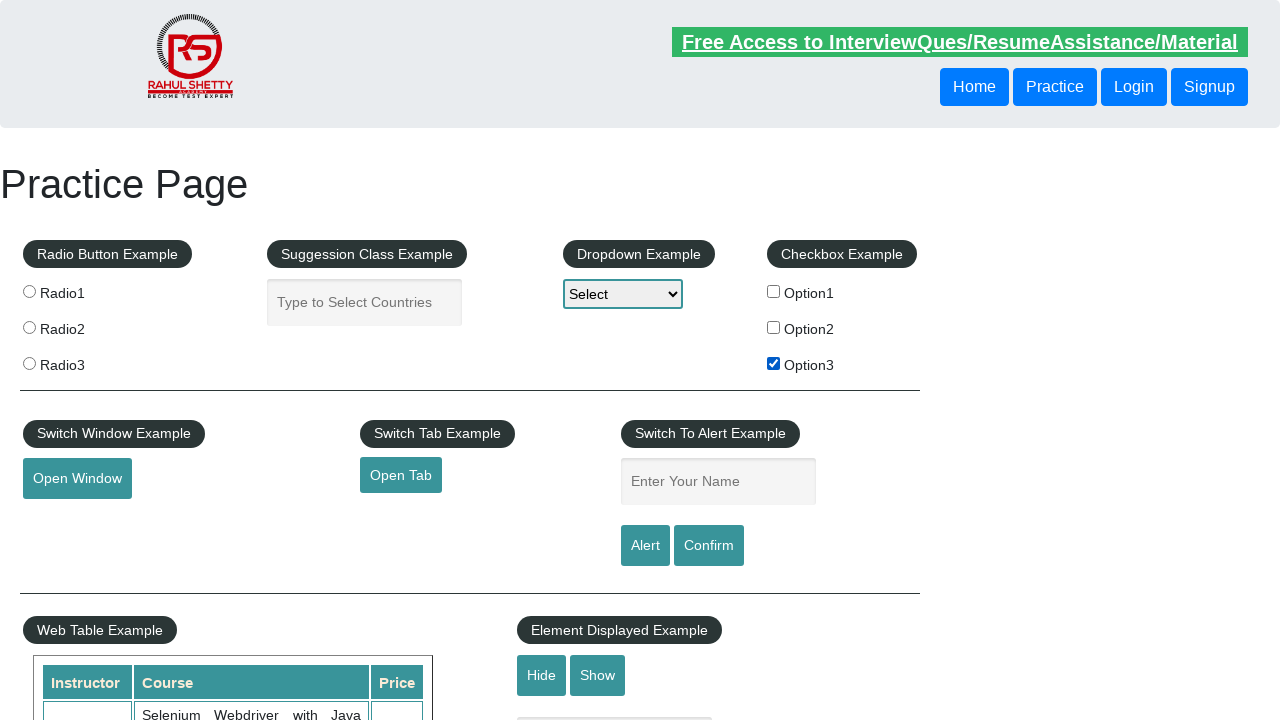

Clicked checkbox option 3 to uncheck it at (774, 363) on xpath=//input[@id='checkBoxOption3']
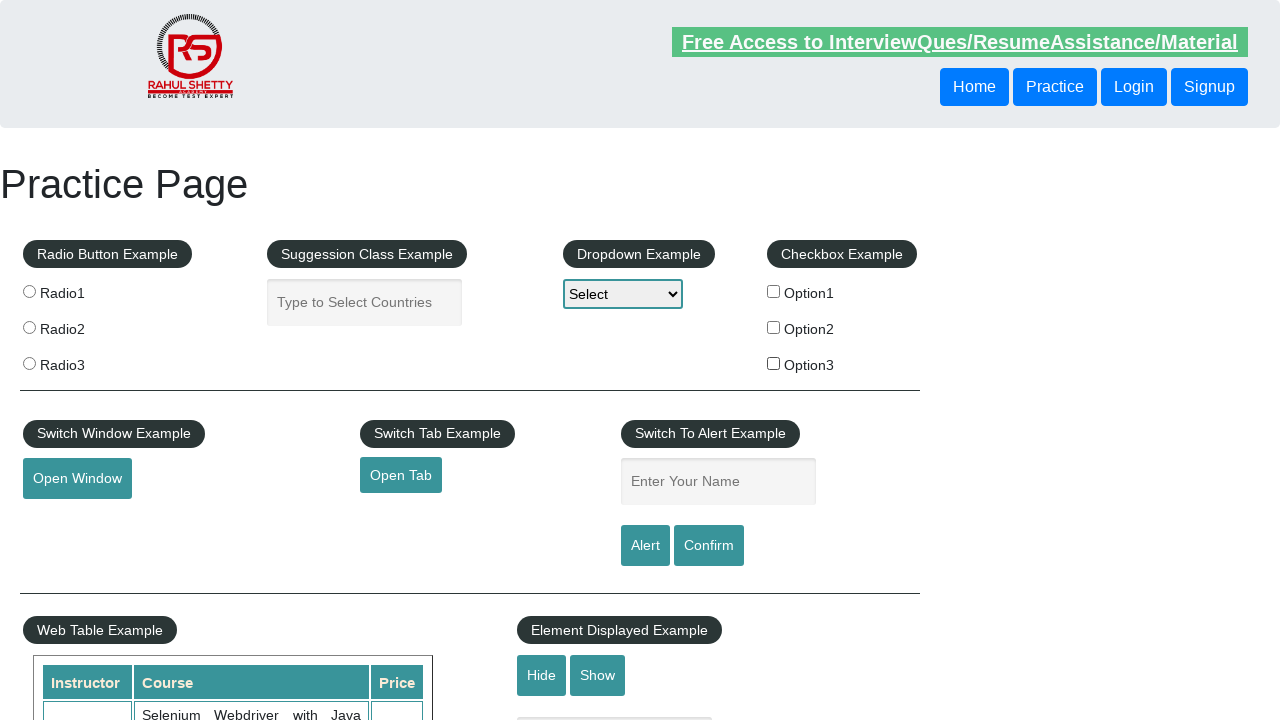

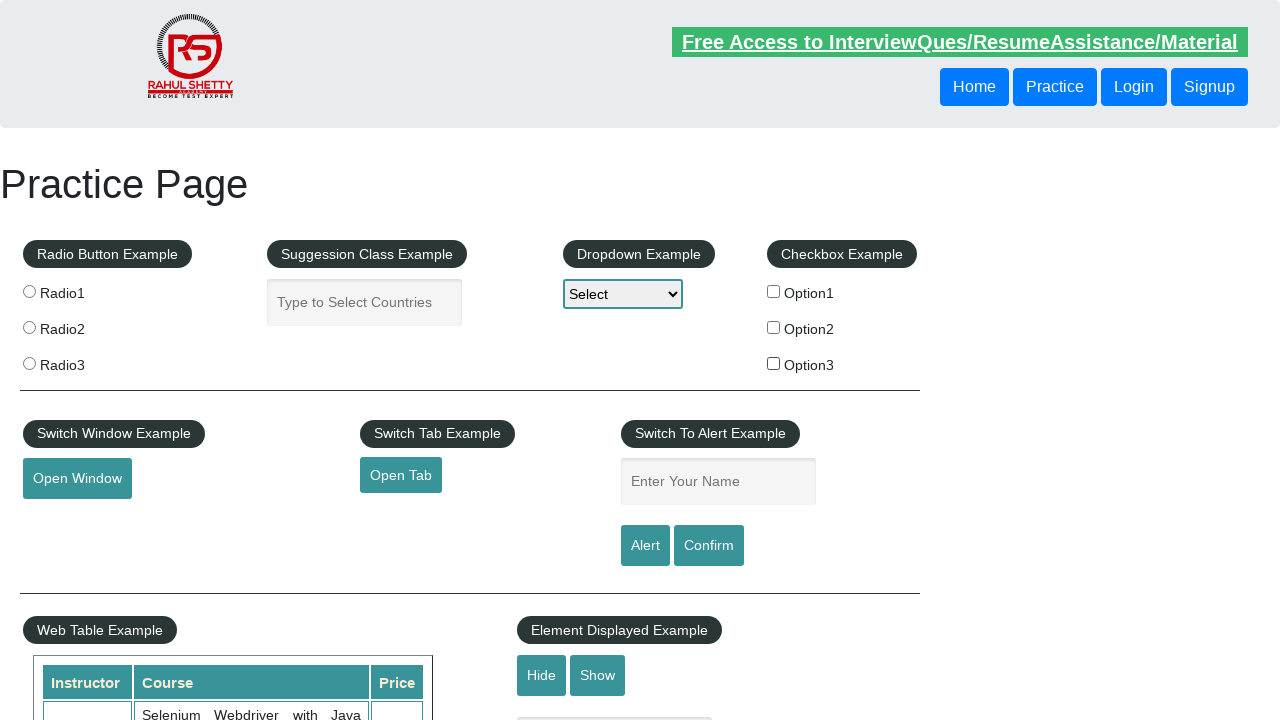